Tests a simple form by filling in multiple input fields (first name, last name, city, country) using different locator strategies and submitting the form

Starting URL: http://suninjuly.github.io/simple_form_find_task.html

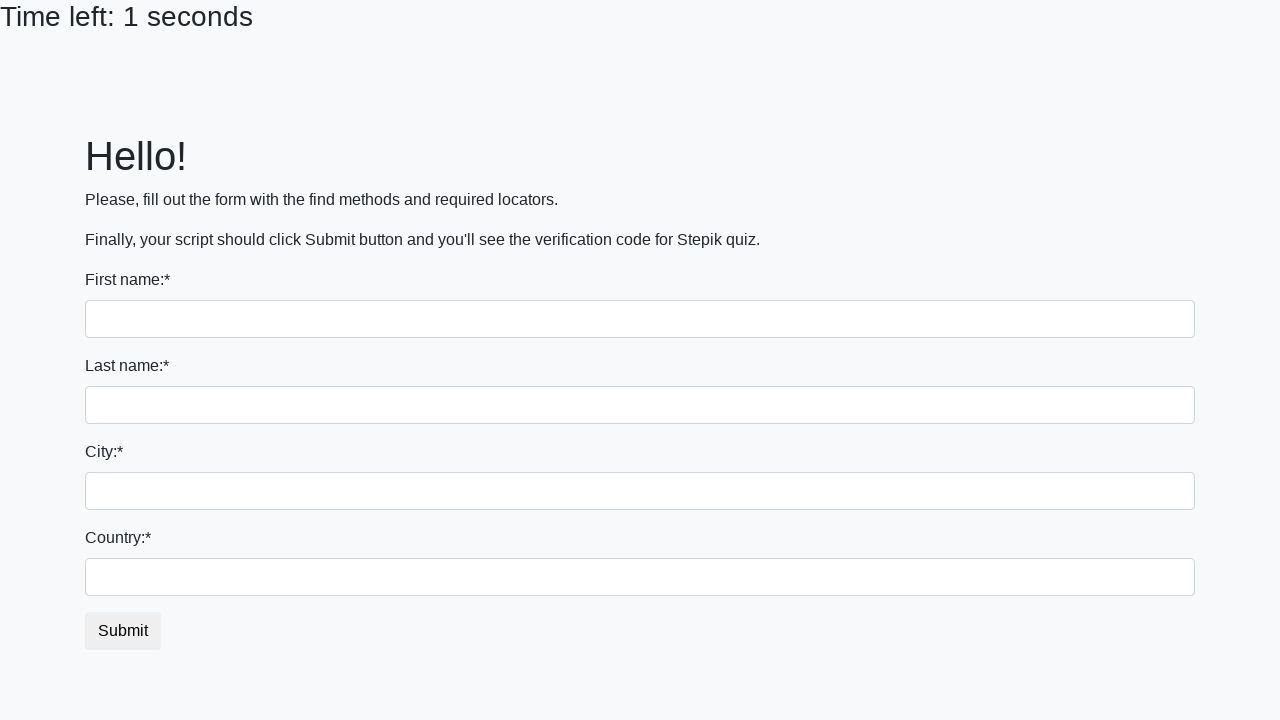

Filled first name field with 'P e t I-O n 9I' using tag name locator on input
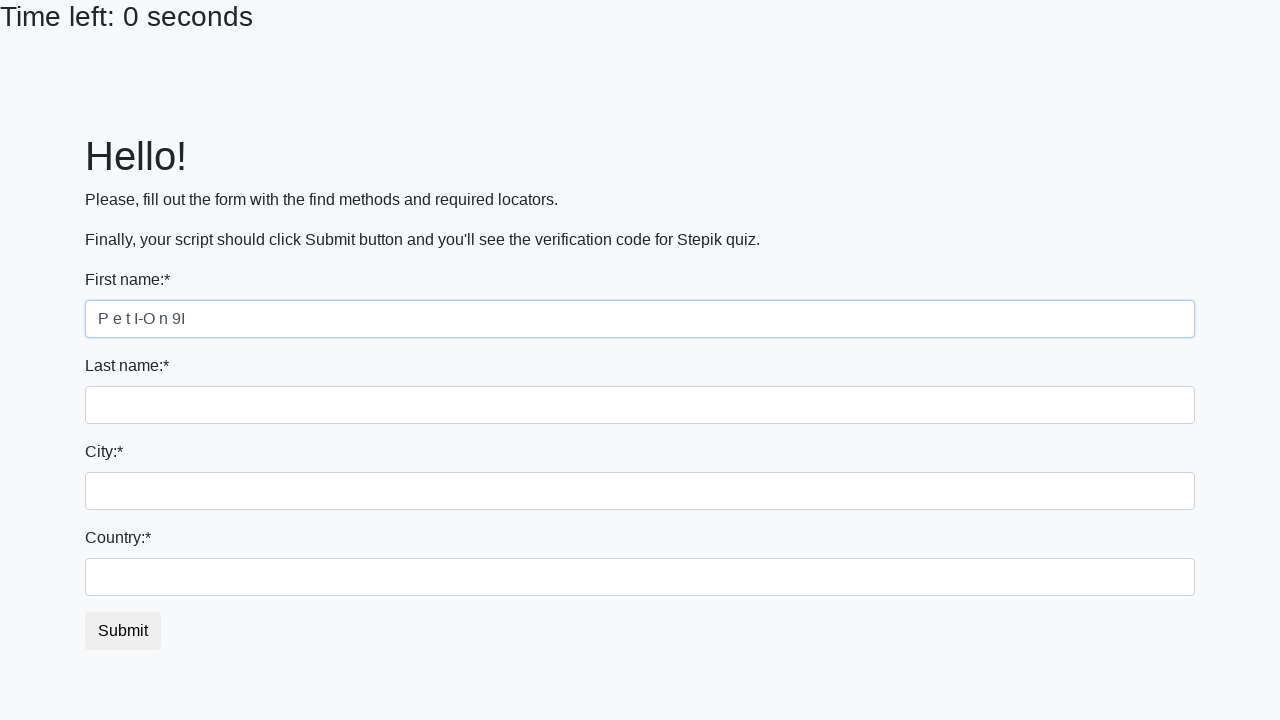

Filled last name field with 'Petrov' using name attribute locator on input[name='last_name']
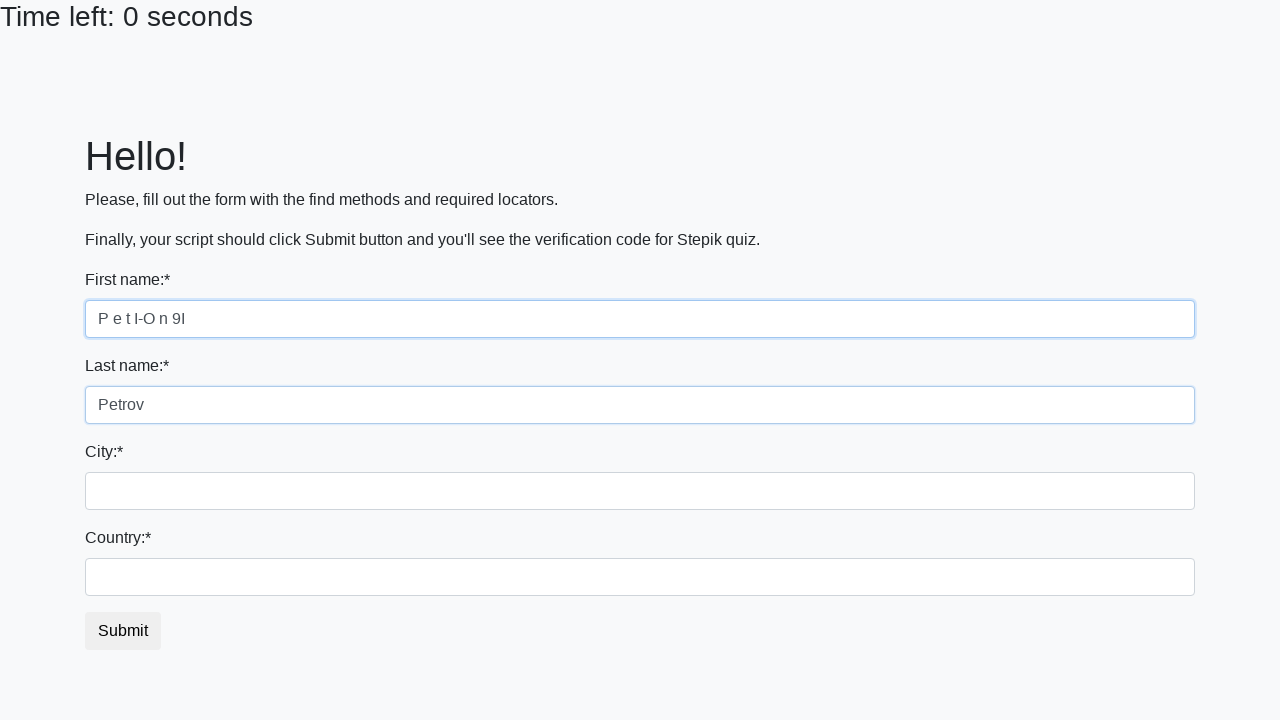

Filled city field with 'Tagiiiil!!' using class name locator on .form-control.city
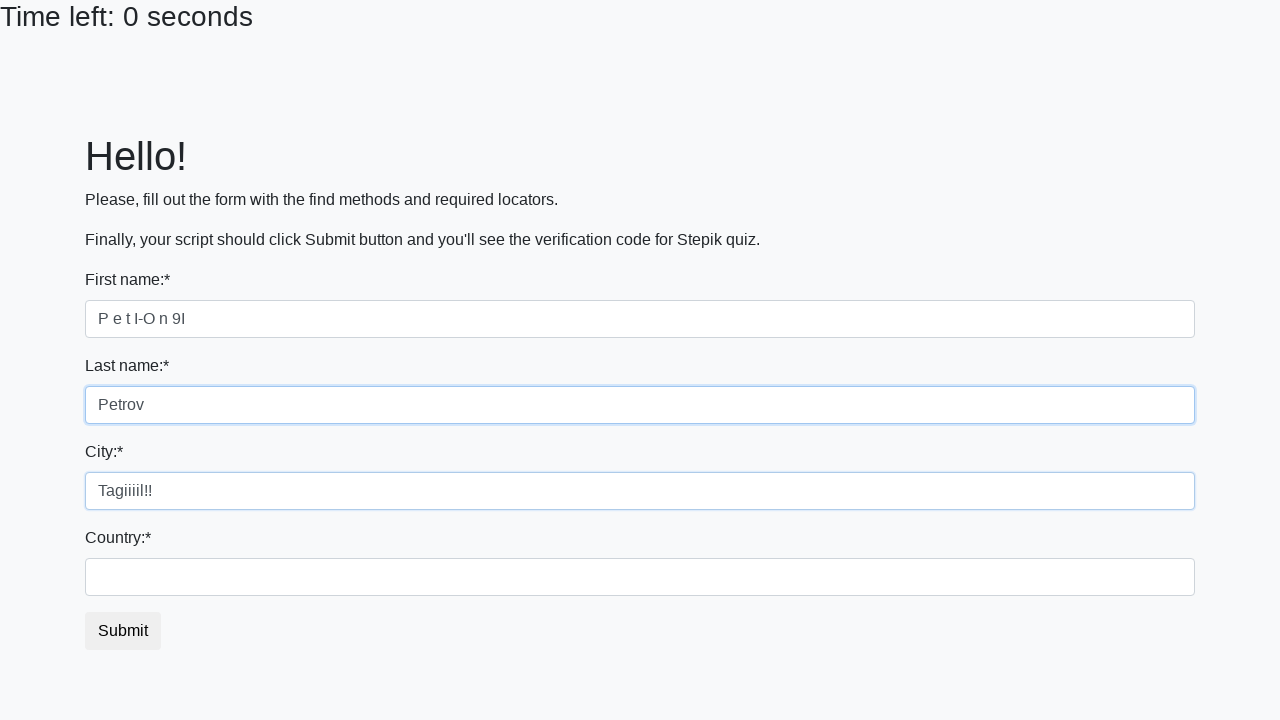

Filled country field with 'Maha4kala' using id locator on #country
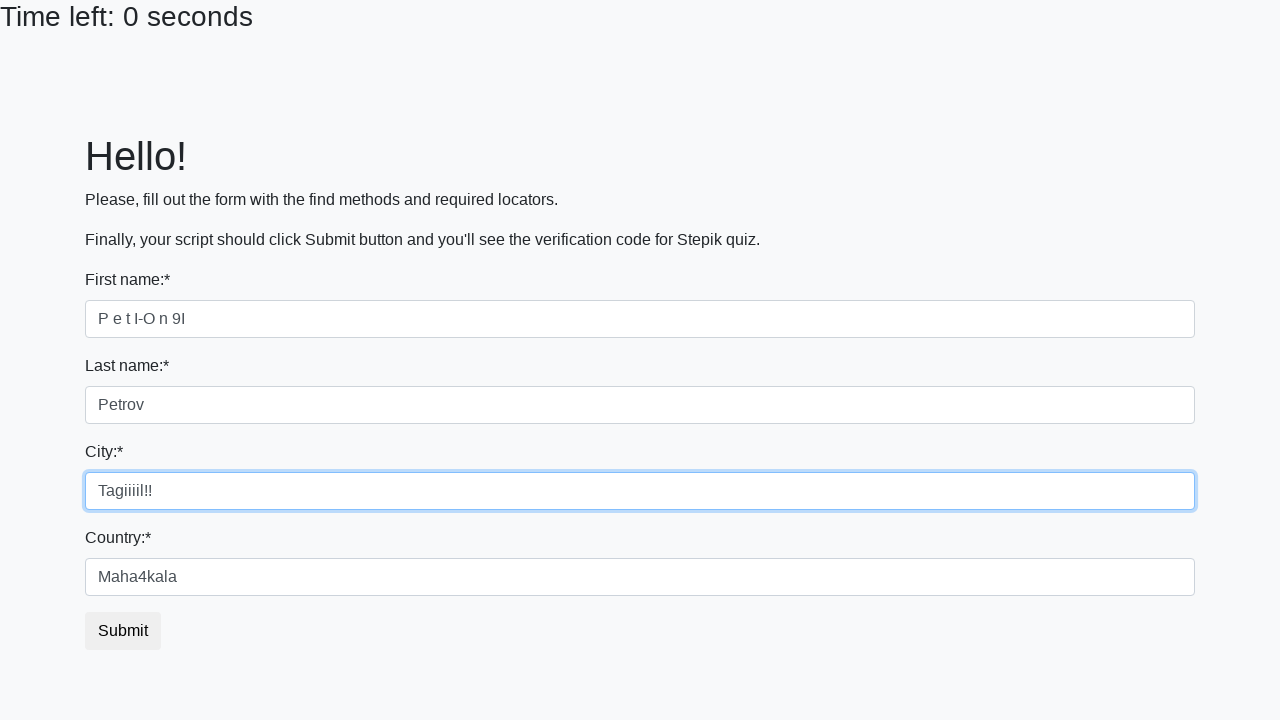

Clicked submit button to submit the form at (123, 631) on button.btn
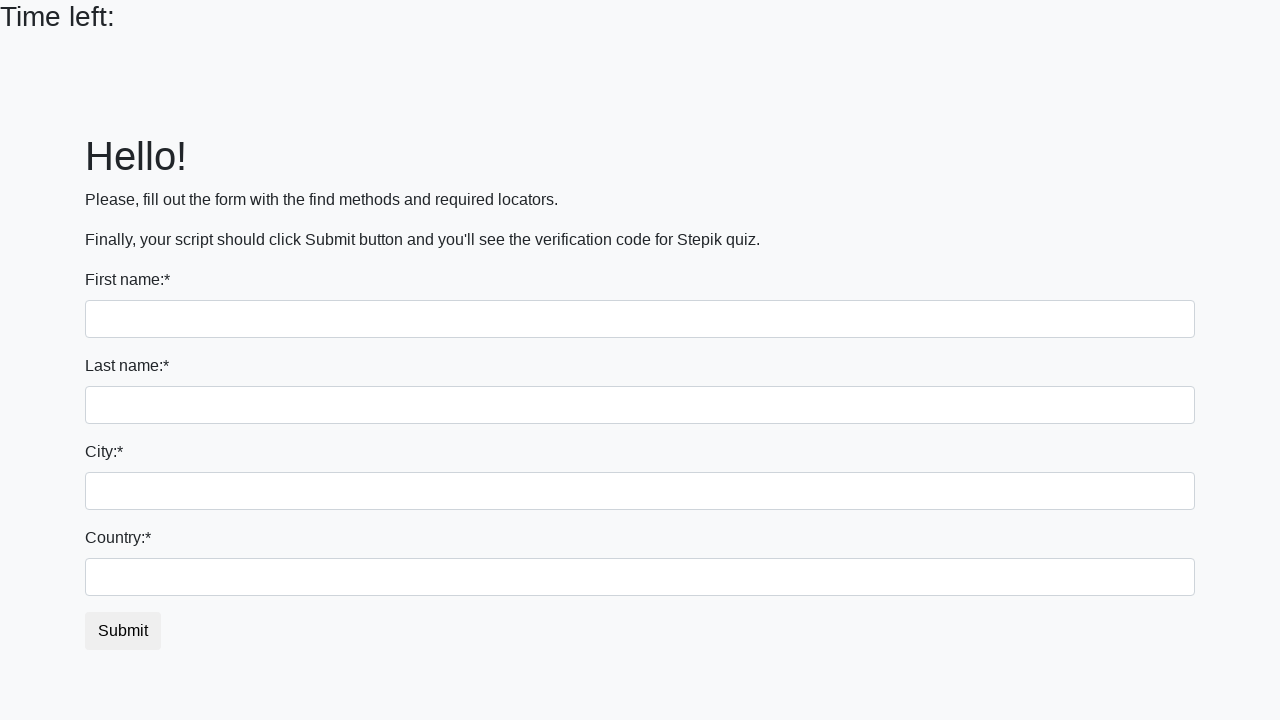

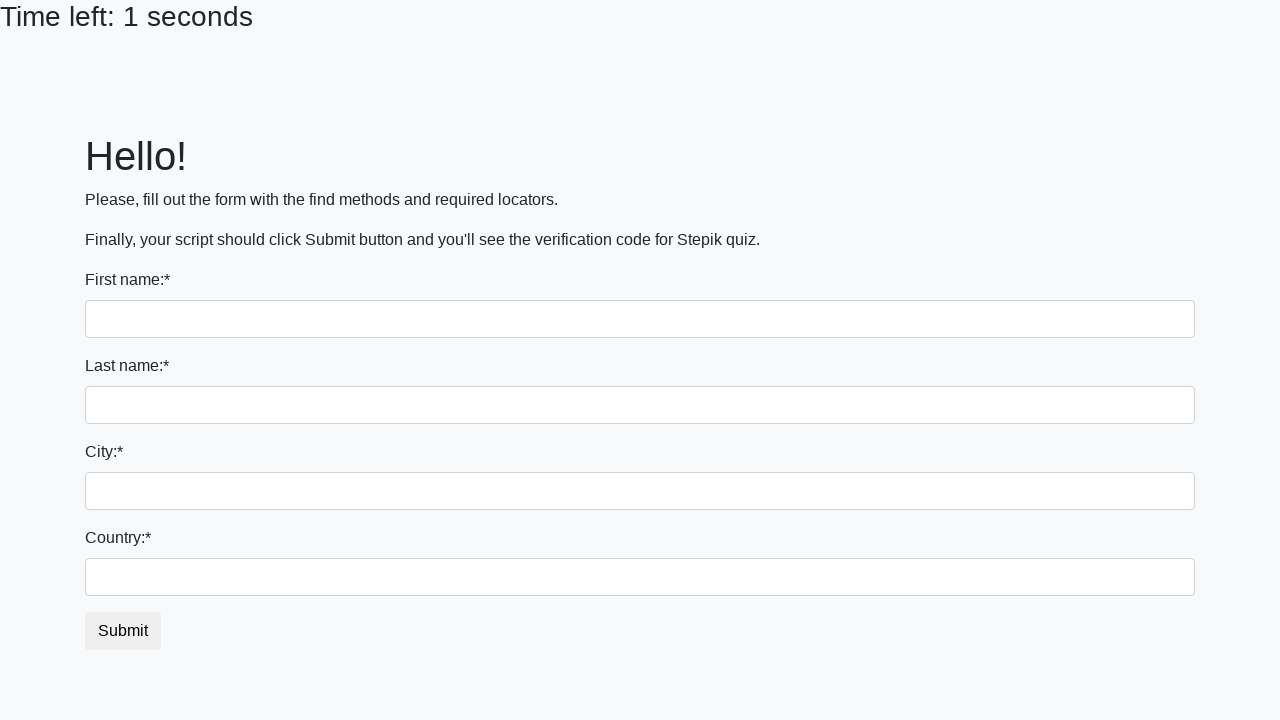